Clicks the menu button and navigates to the About Us page

Starting URL: https://hiking-around-romania.web.app

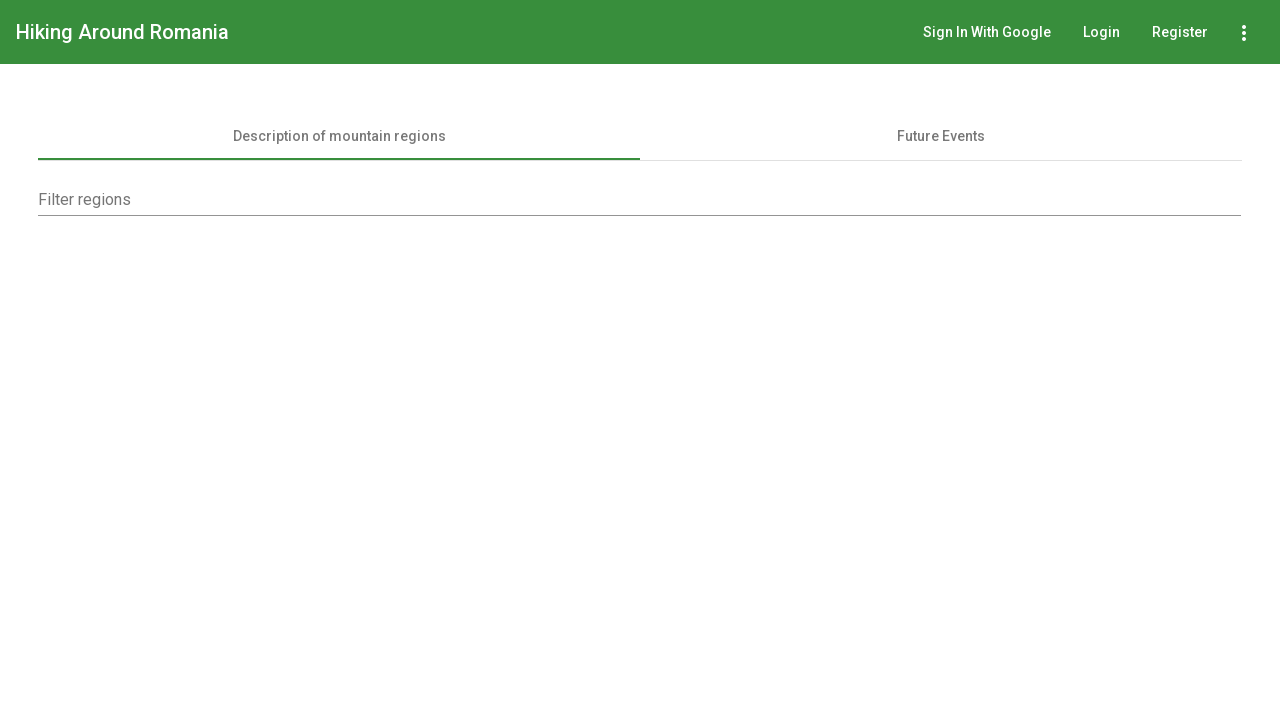

Clicked menu button at (1244, 32) on button[aria-label='Icon-button with a menu']
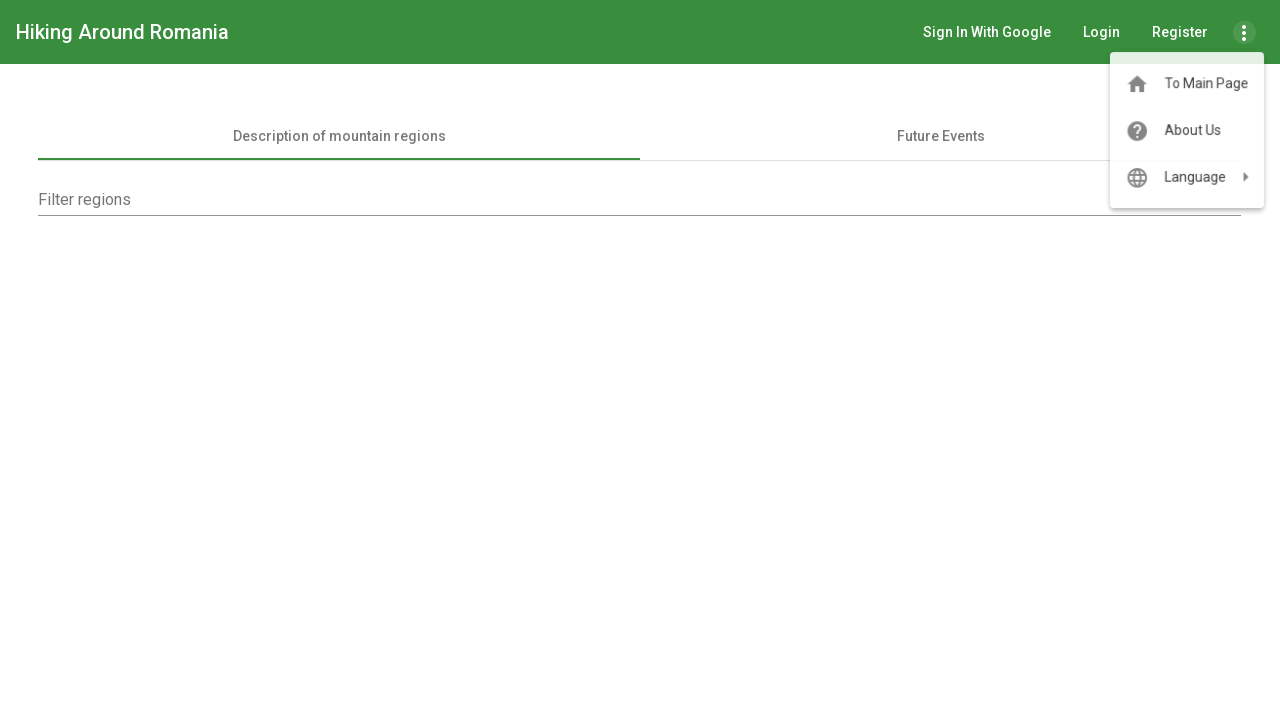

Clicked About Us option from menu at (1191, 132) on text=About Us
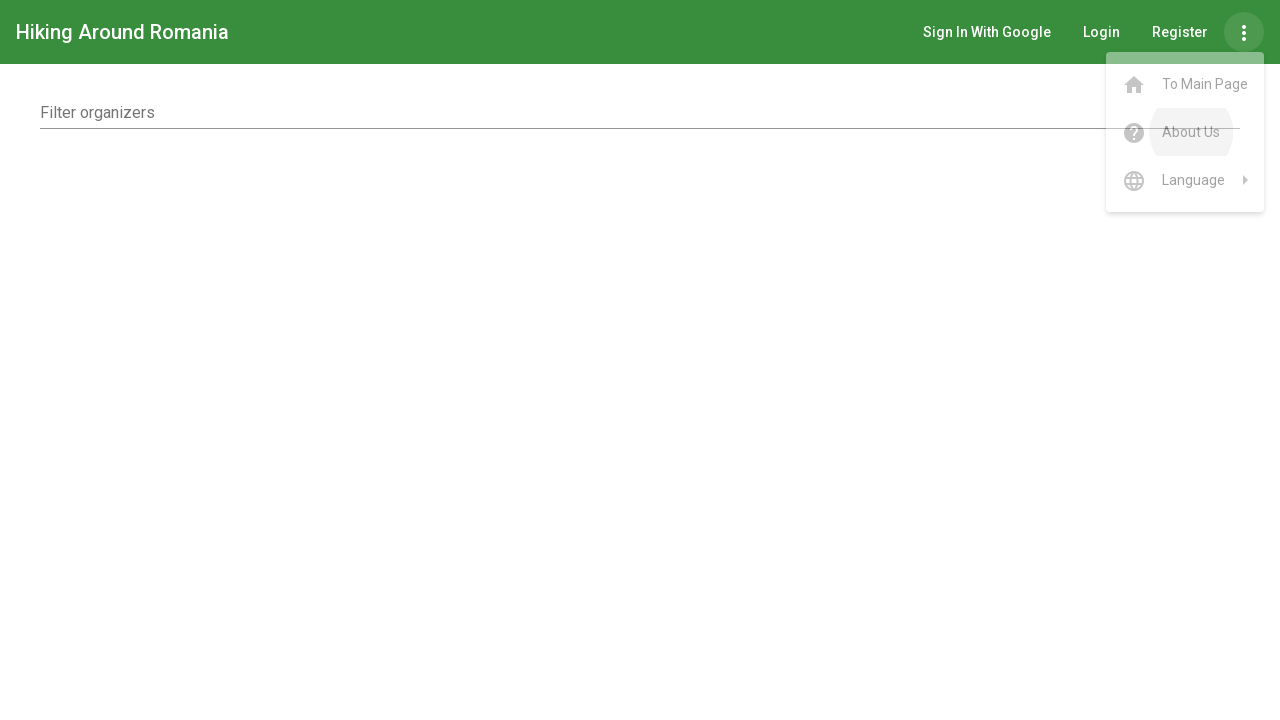

Verified navigation to About Us page - URL is https://hiking-around-romania.web.app/about-us
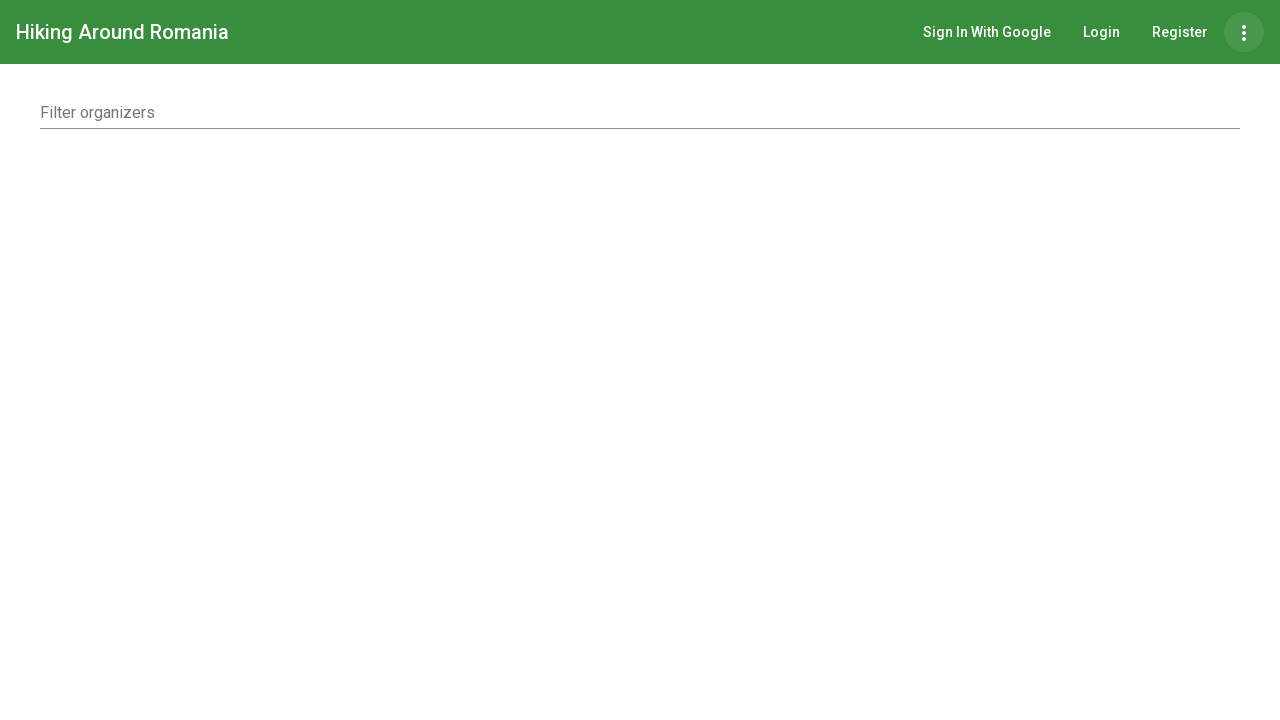

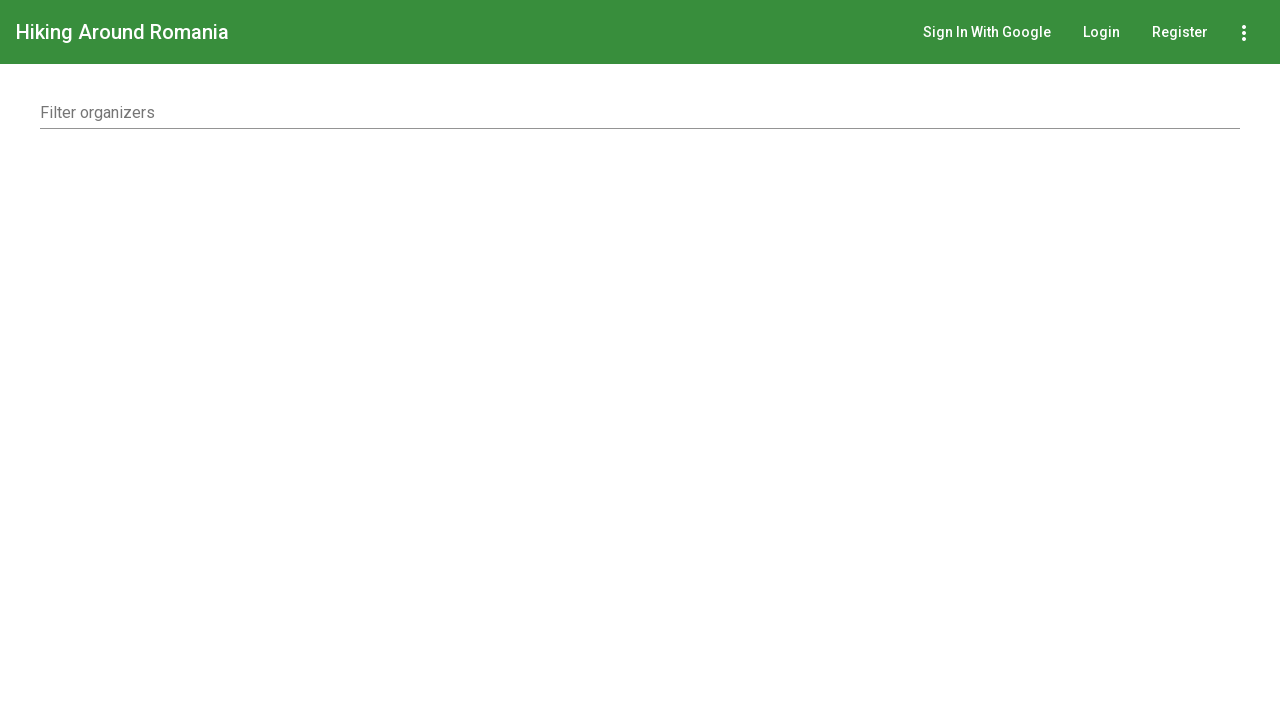